Tests the Playwright homepage by verifying the page title contains "Playwright", checking that the "Get started" link has the correct href attribute, clicking the link, and verifying navigation to the intro page.

Starting URL: https://playwright.dev/

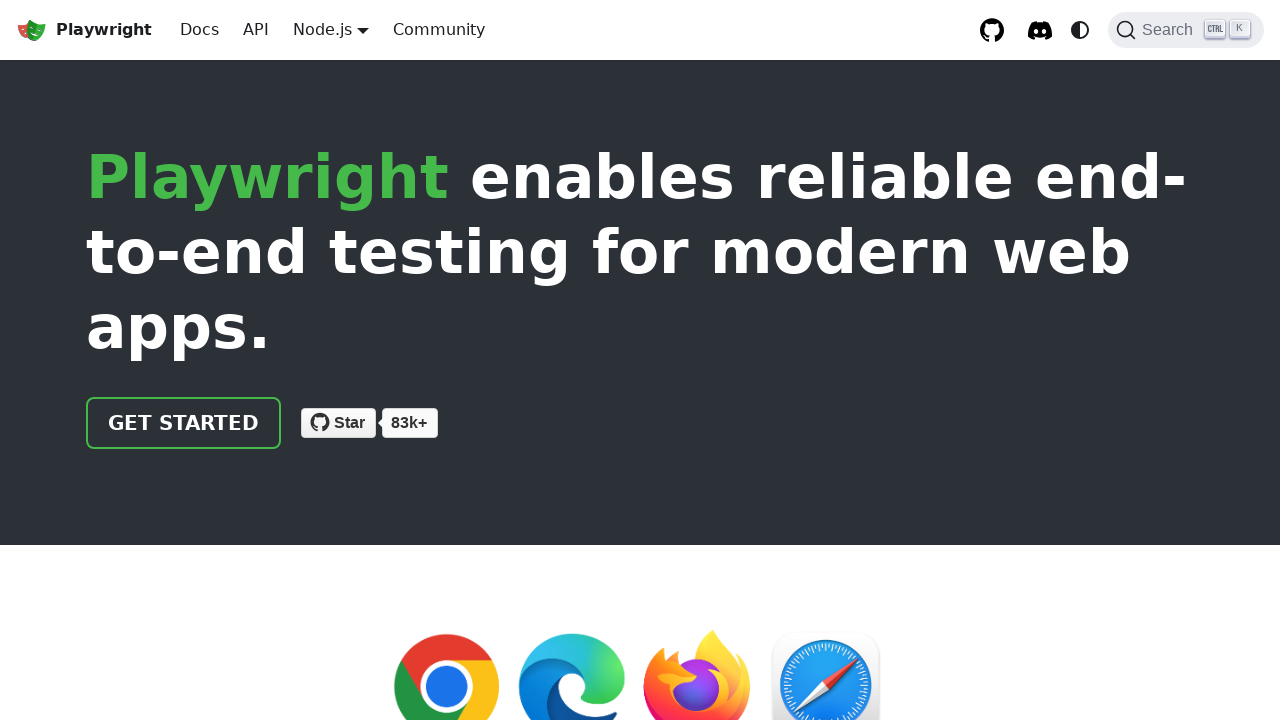

Verified page title contains 'Playwright'
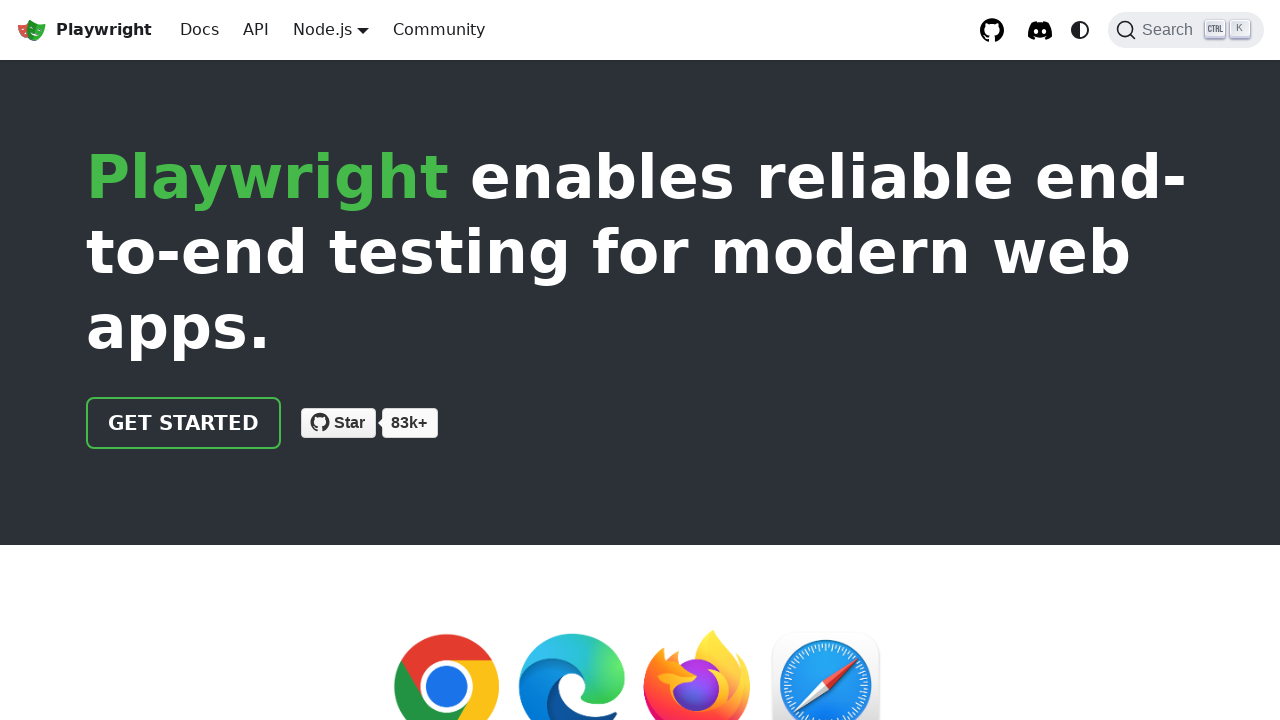

Located the 'Get started' link
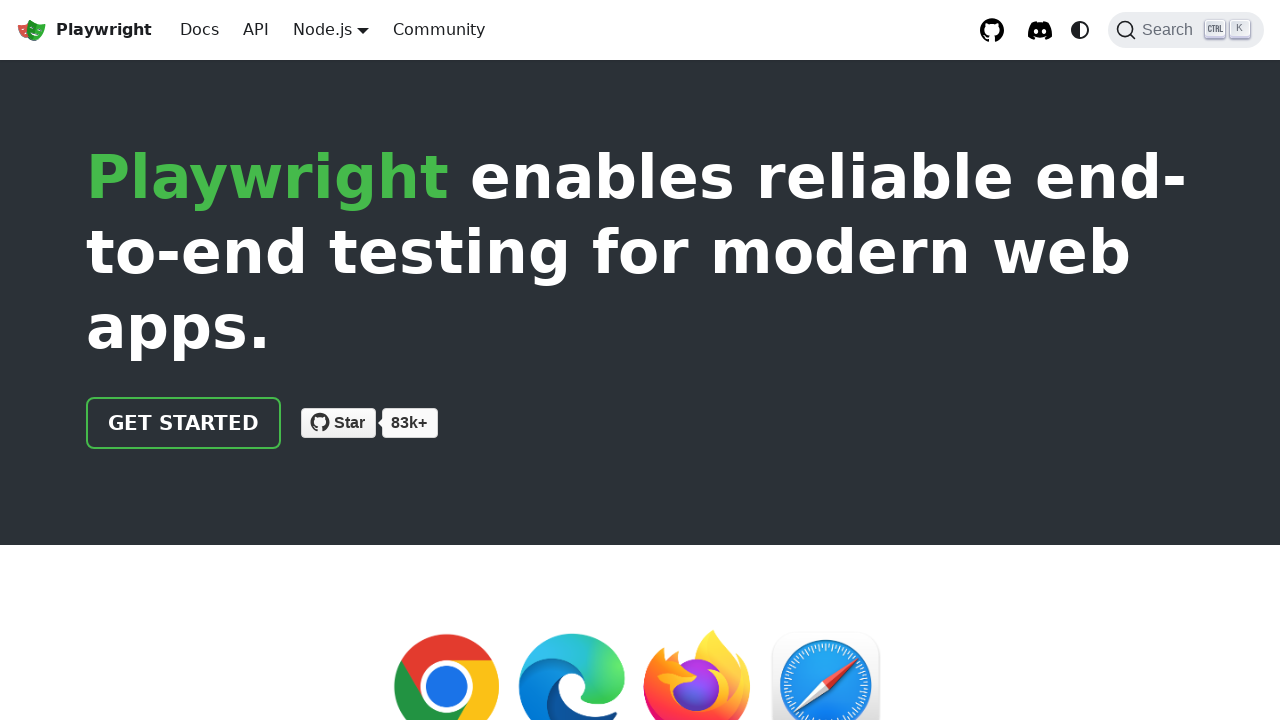

Verified 'Get started' link has href='/docs/intro'
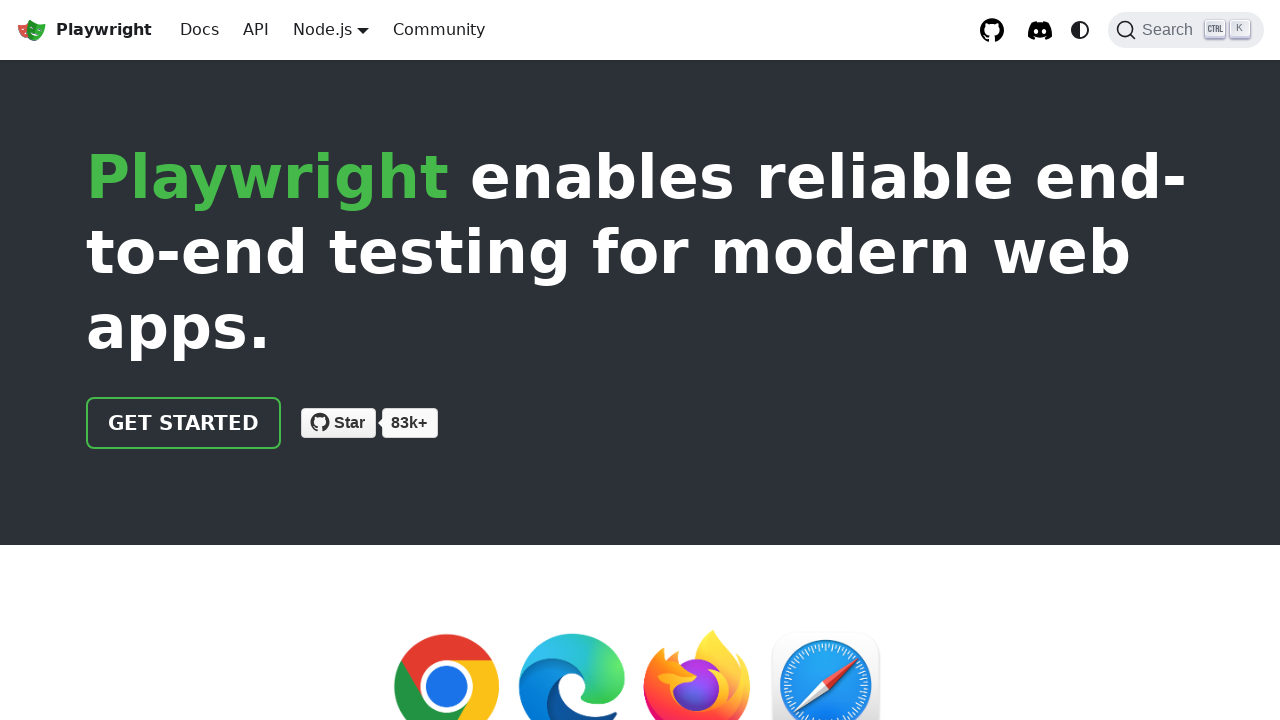

Clicked the 'Get started' link at (184, 423) on internal:role=link[name="Get started"i]
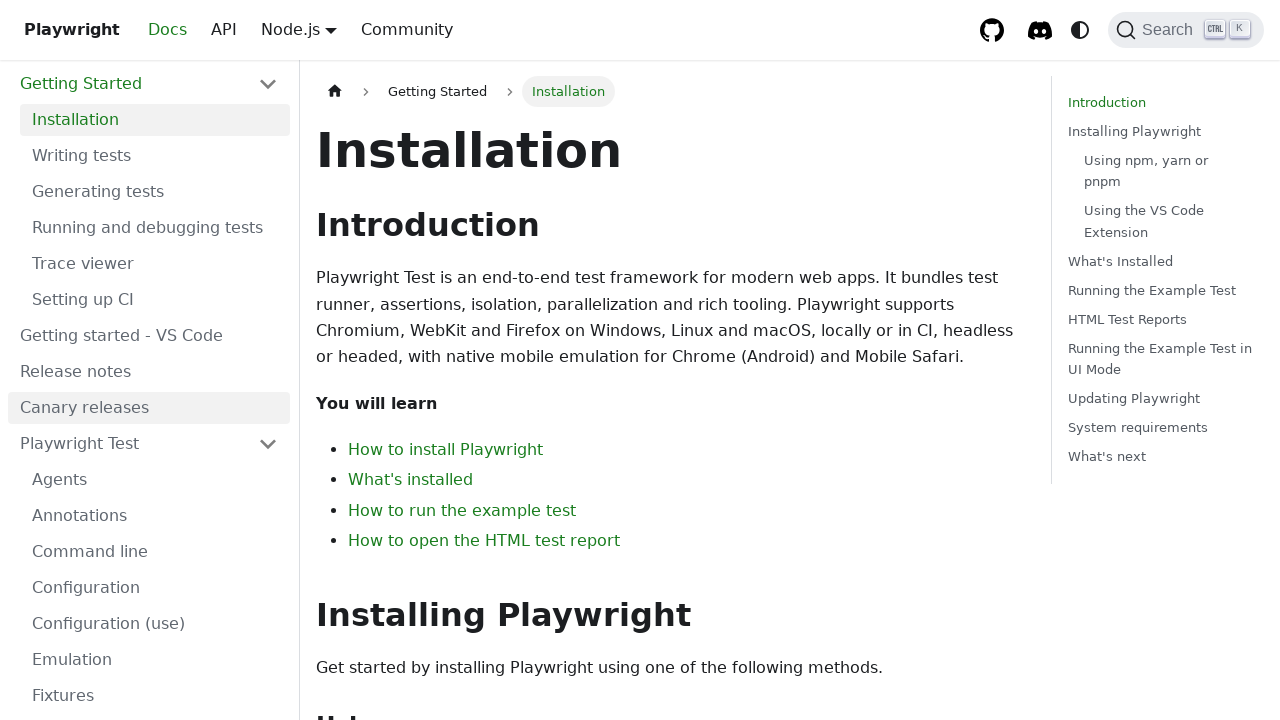

Verified navigation to intro page (URL contains 'intro')
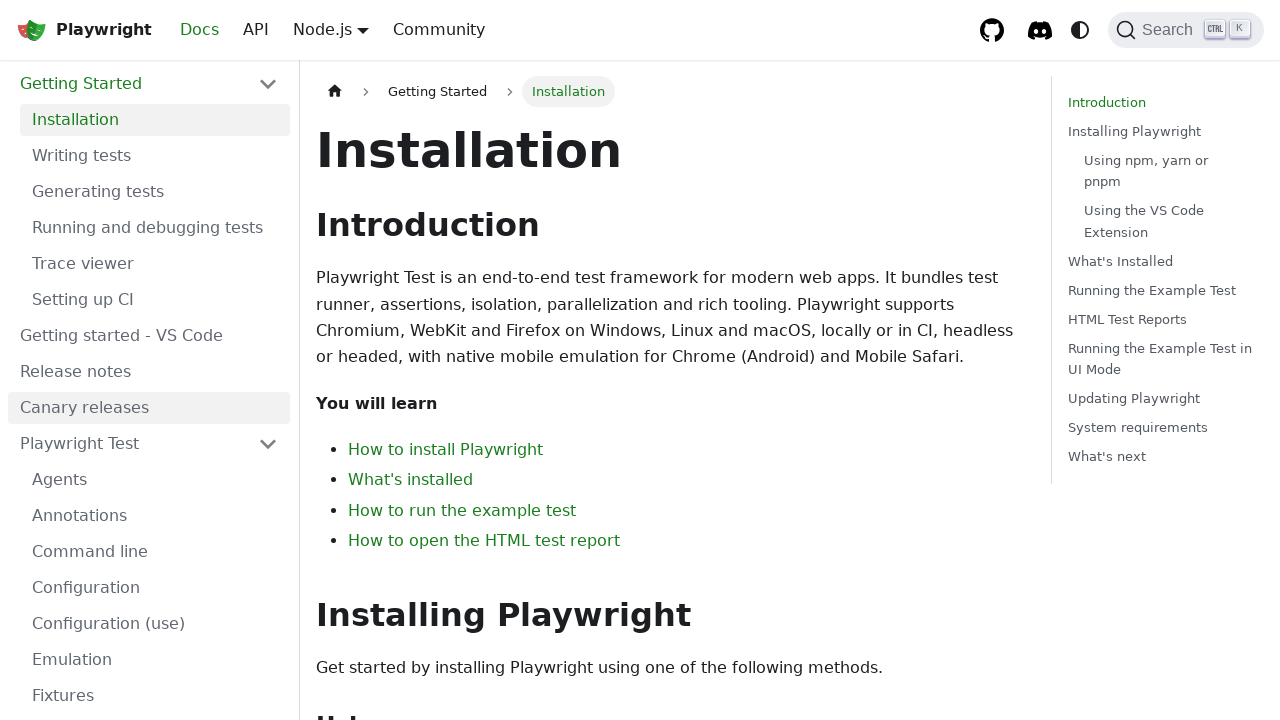

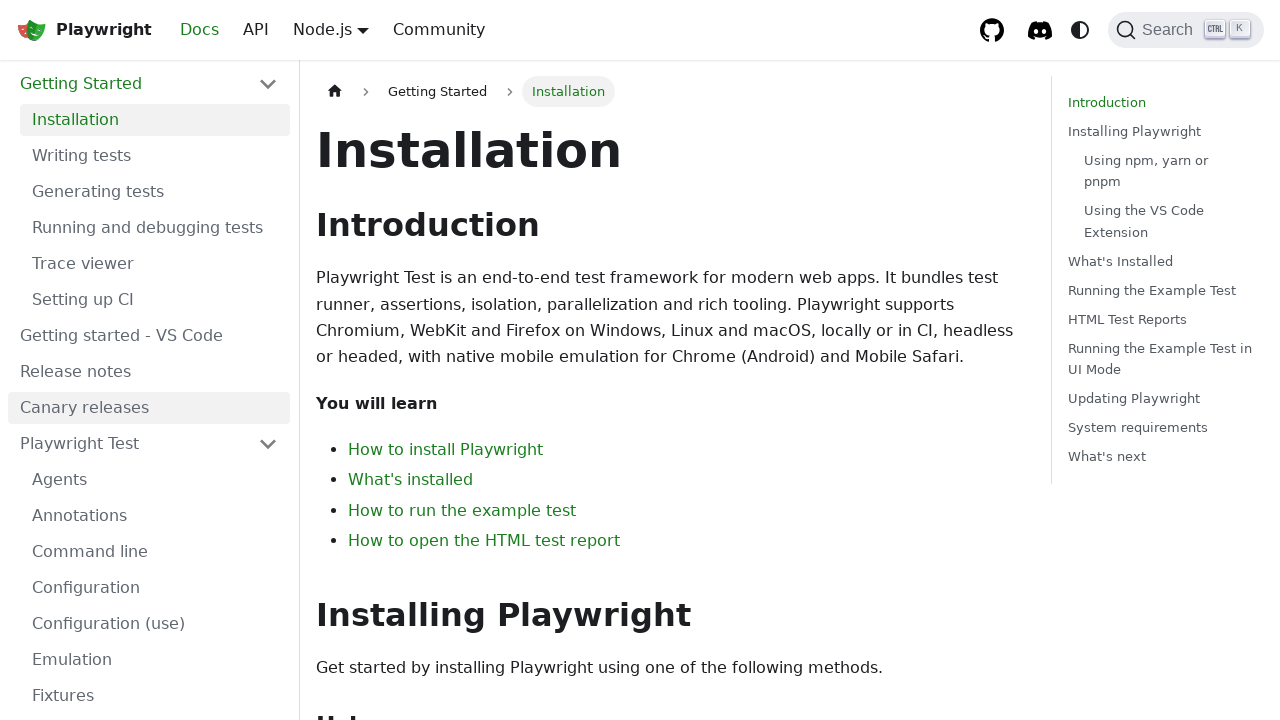